Tests various link functionalities including navigation, finding link URLs, checking broken links, counting links, and verifying duplicate links on a test page

Starting URL: https://leafground.com/link.xhtml

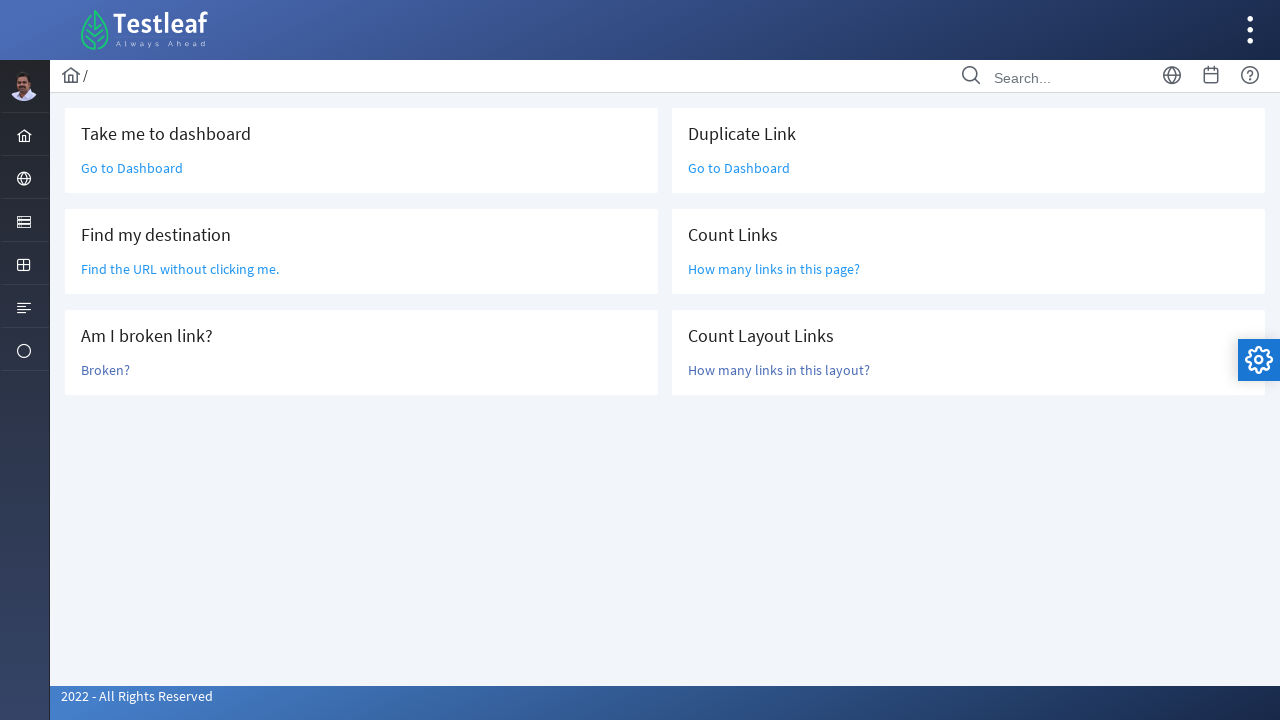

Clicked 'Go to Dashboard' link at (132, 168) on xpath=//a[text()='Go to Dashboard']
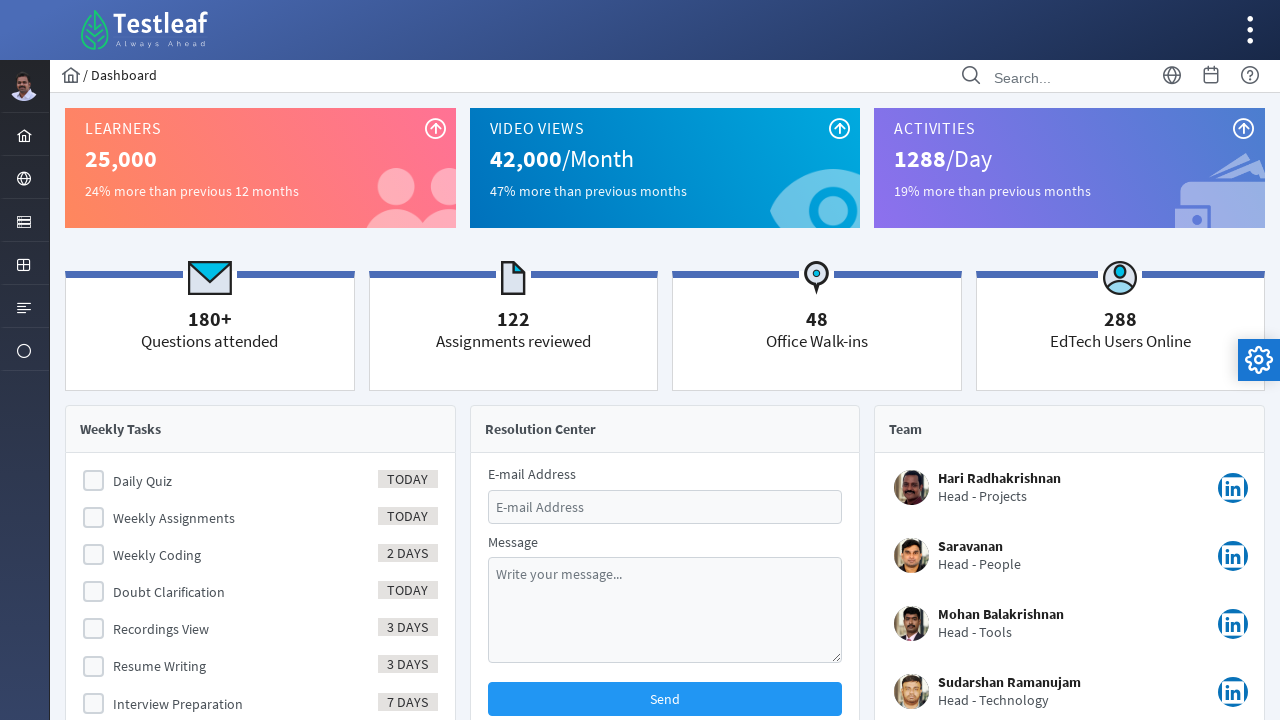

Dashboard page loaded
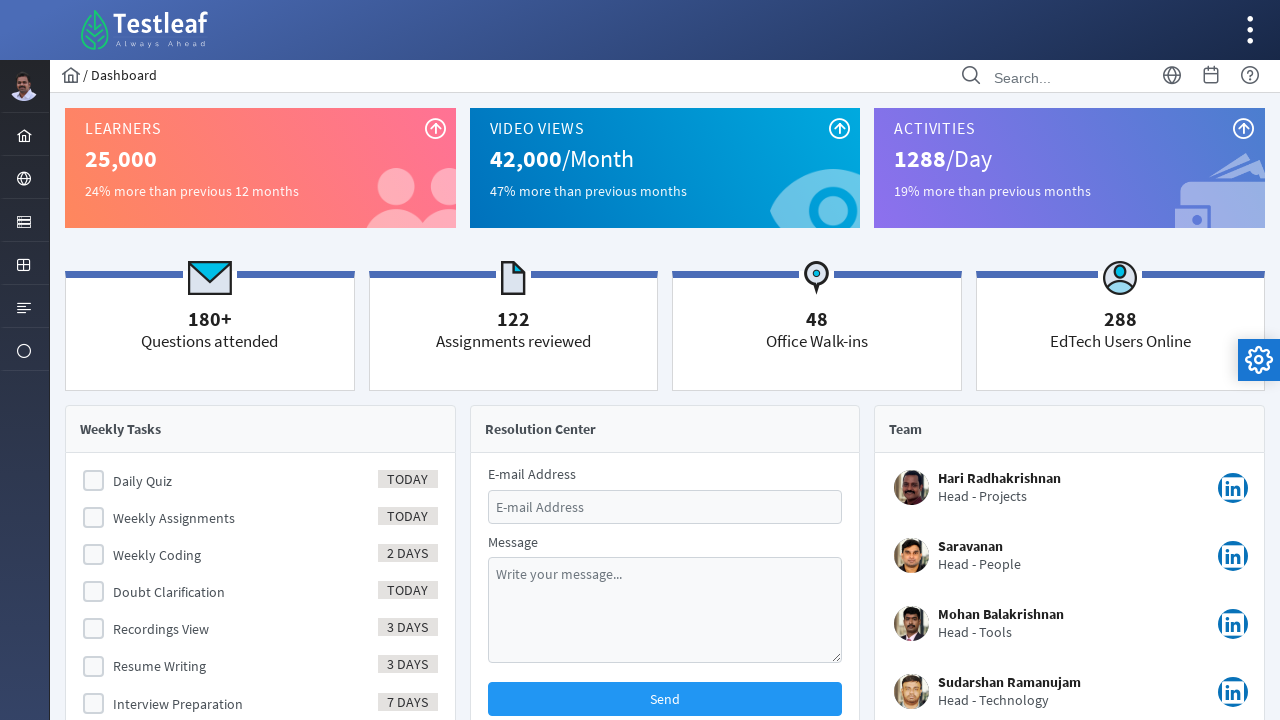

Navigated back to links page
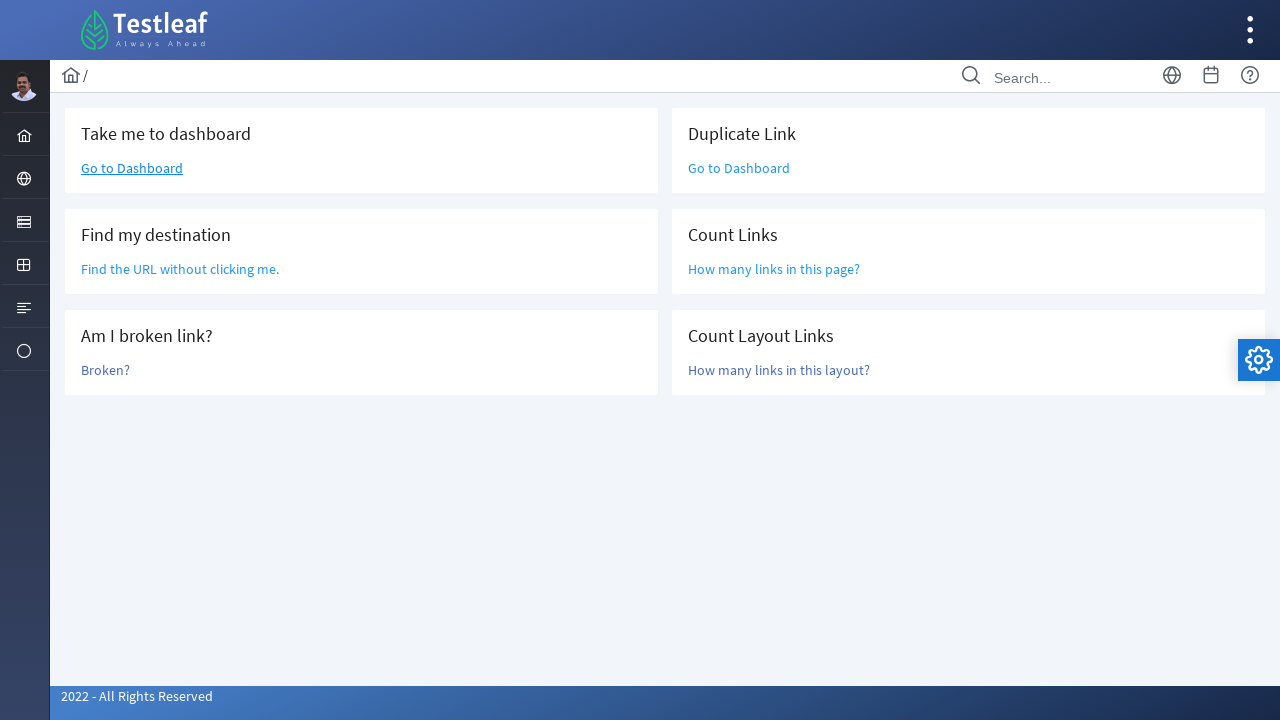

Located 'Find the URL without clicking me' link
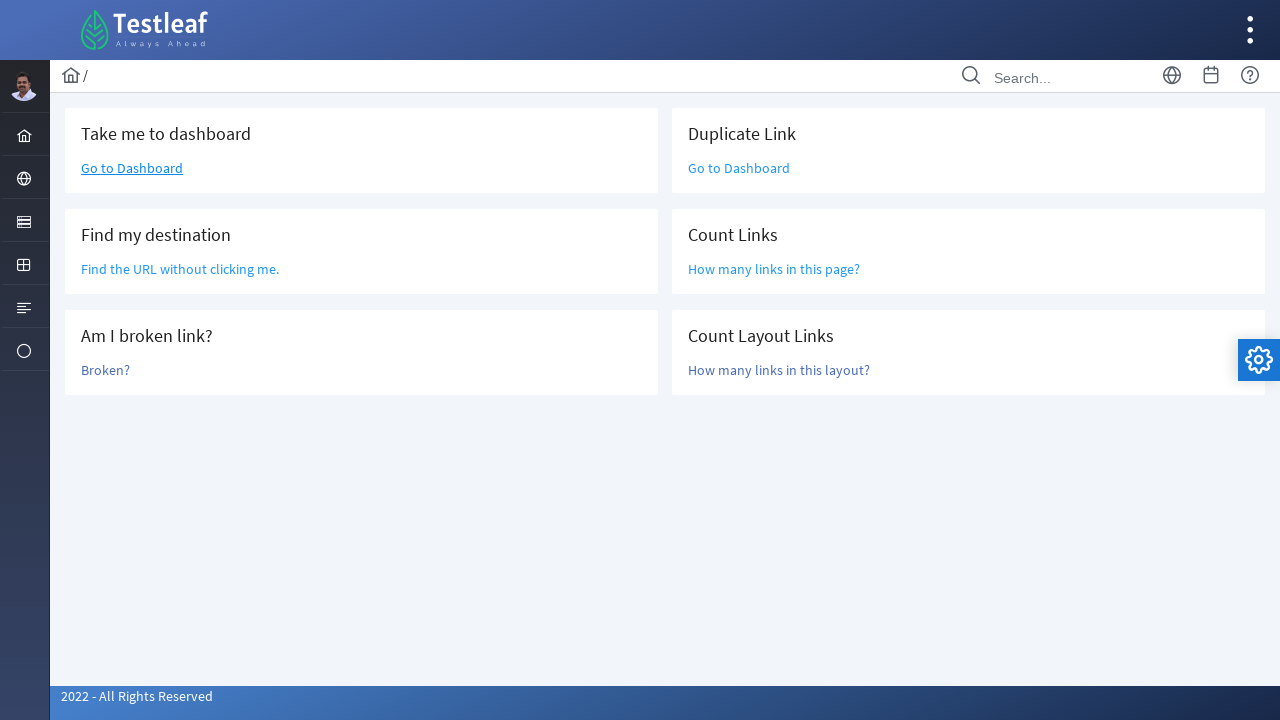

Retrieved href attribute: /grid.xhtml
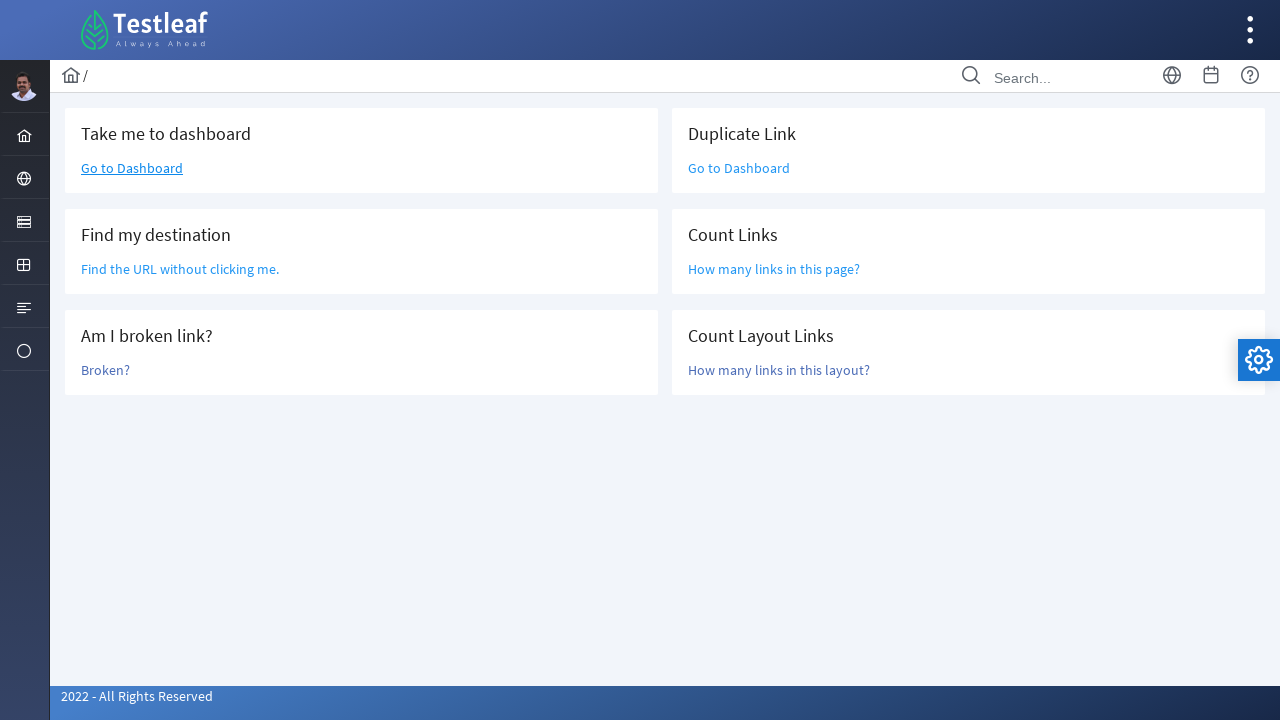

Clicked 'Broken?' link to test broken link at (106, 370) on xpath=//a[text()='Broken?']
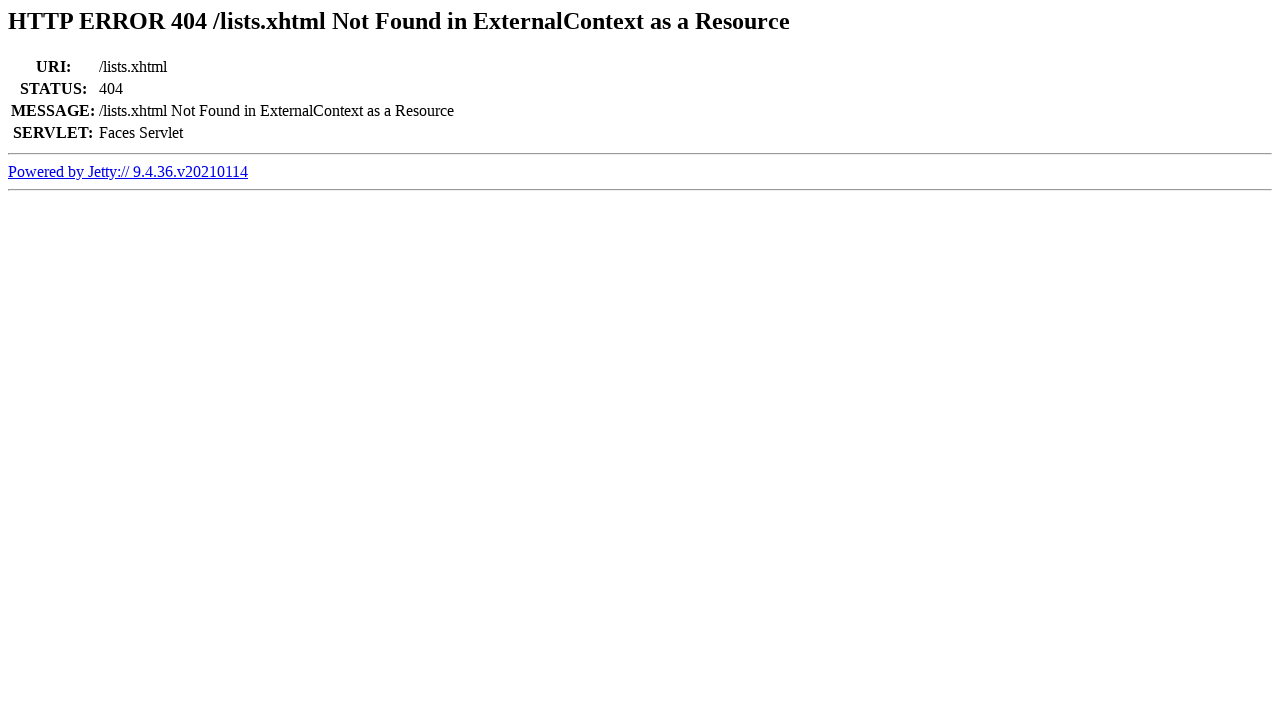

Broken link page loaded
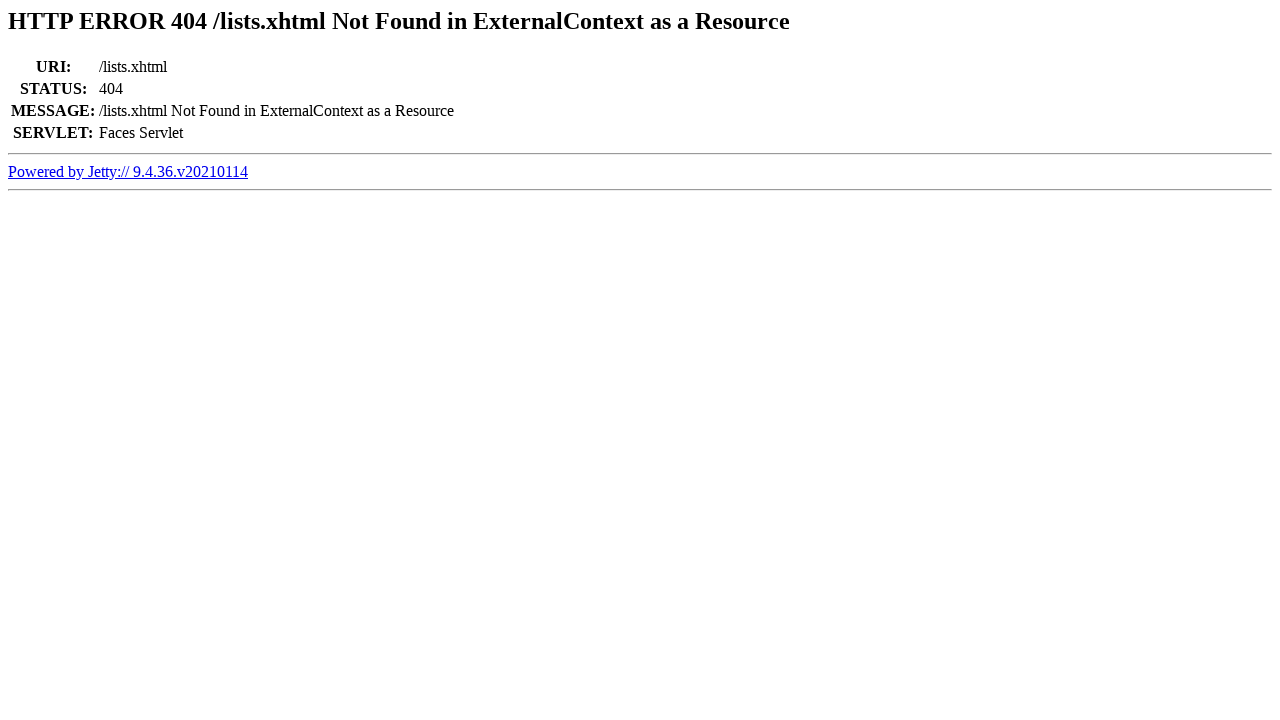

Navigated back from broken link page
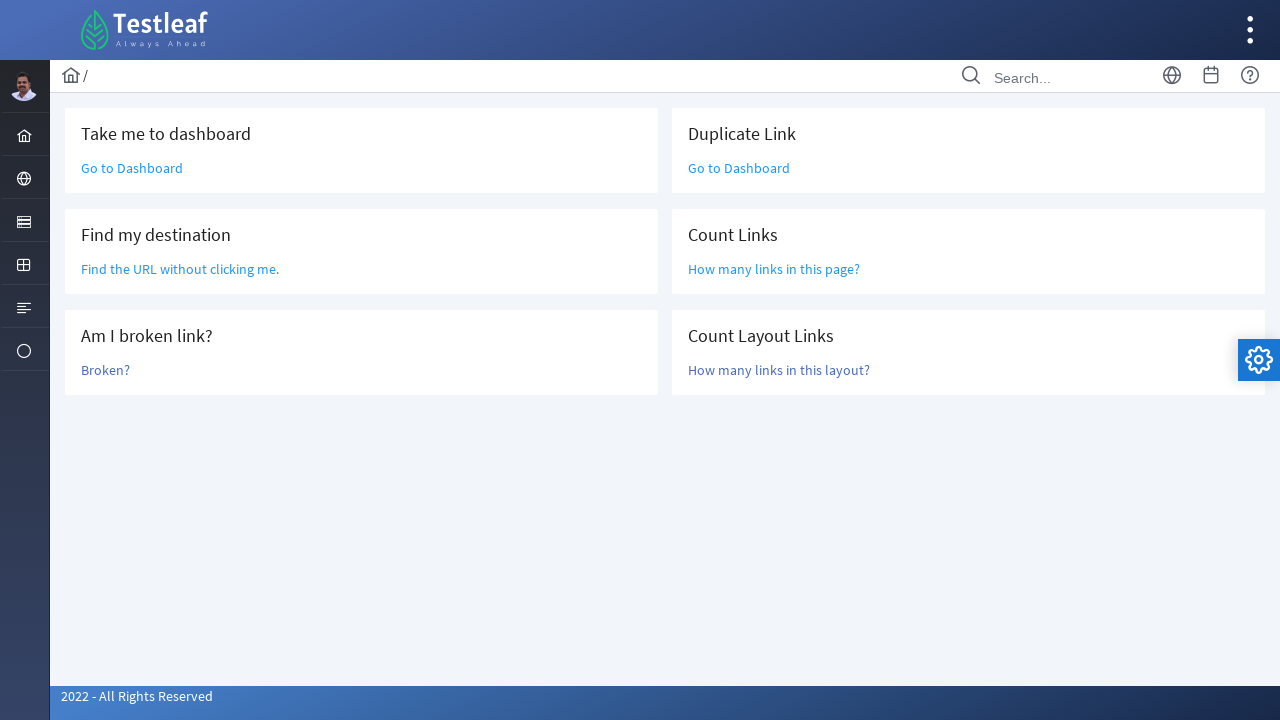

Clicked duplicate 'Go to Dashboard' link (second occurrence) at (739, 168) on (//a[text()='Go to Dashboard'])[2]
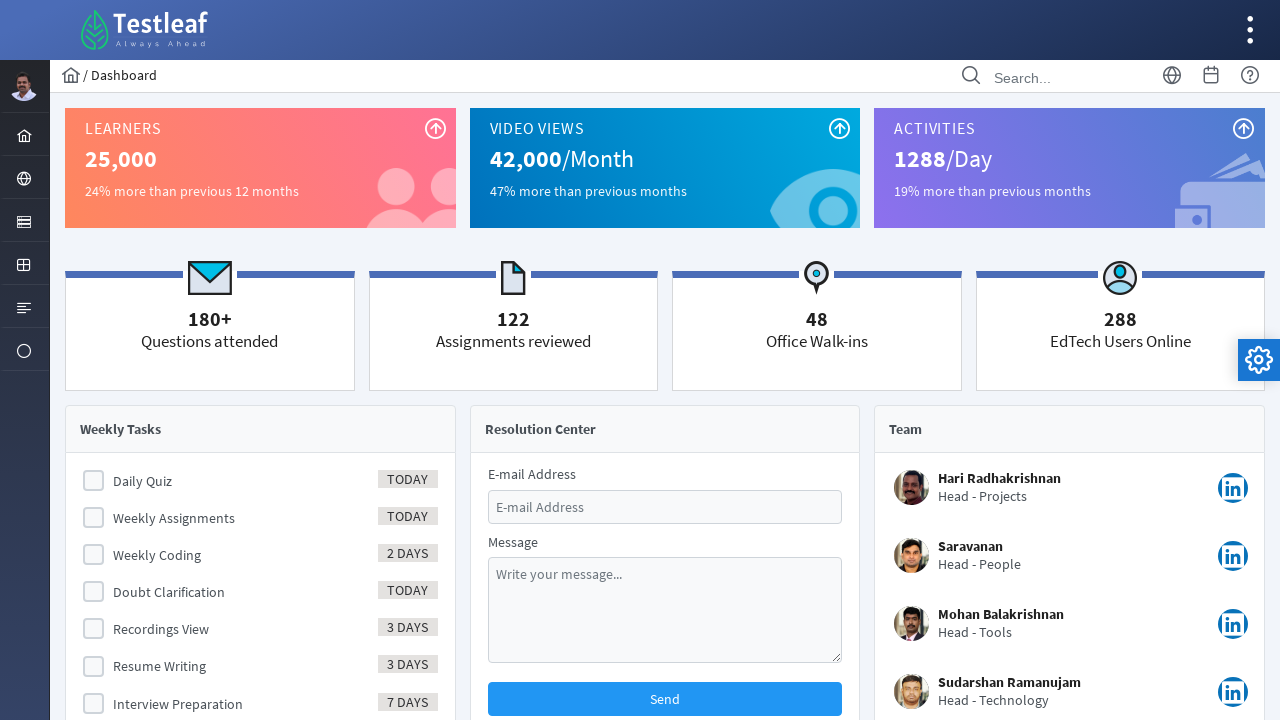

Dashboard page loaded from duplicate link
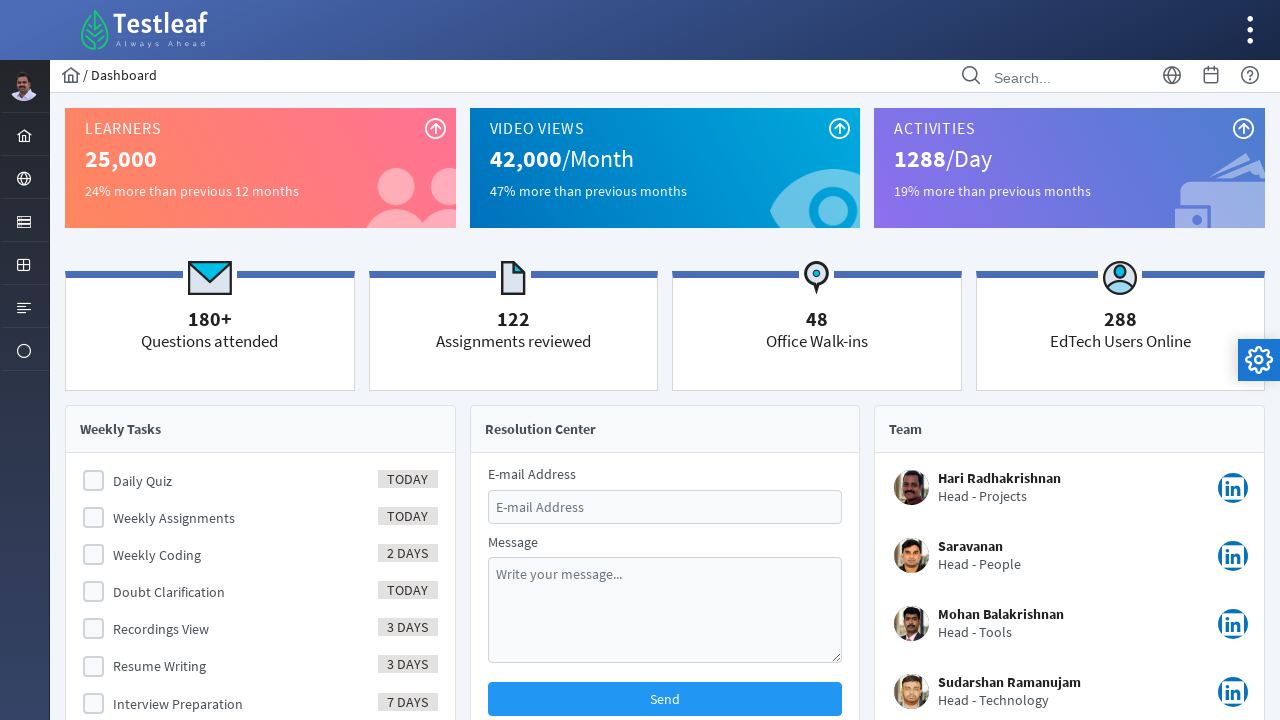

Navigated back to links page
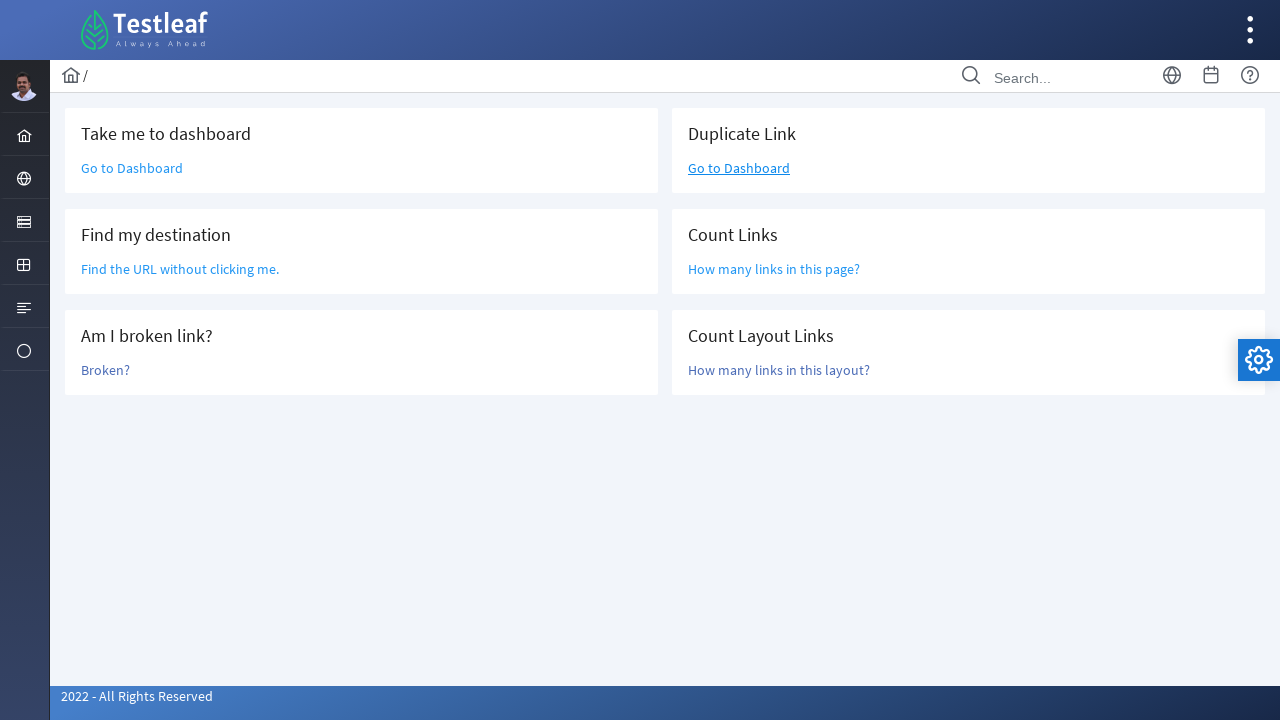

Clicked 'How many links in this layout?' link at (779, 370) on xpath=//a[text()='How many links in this layout?']
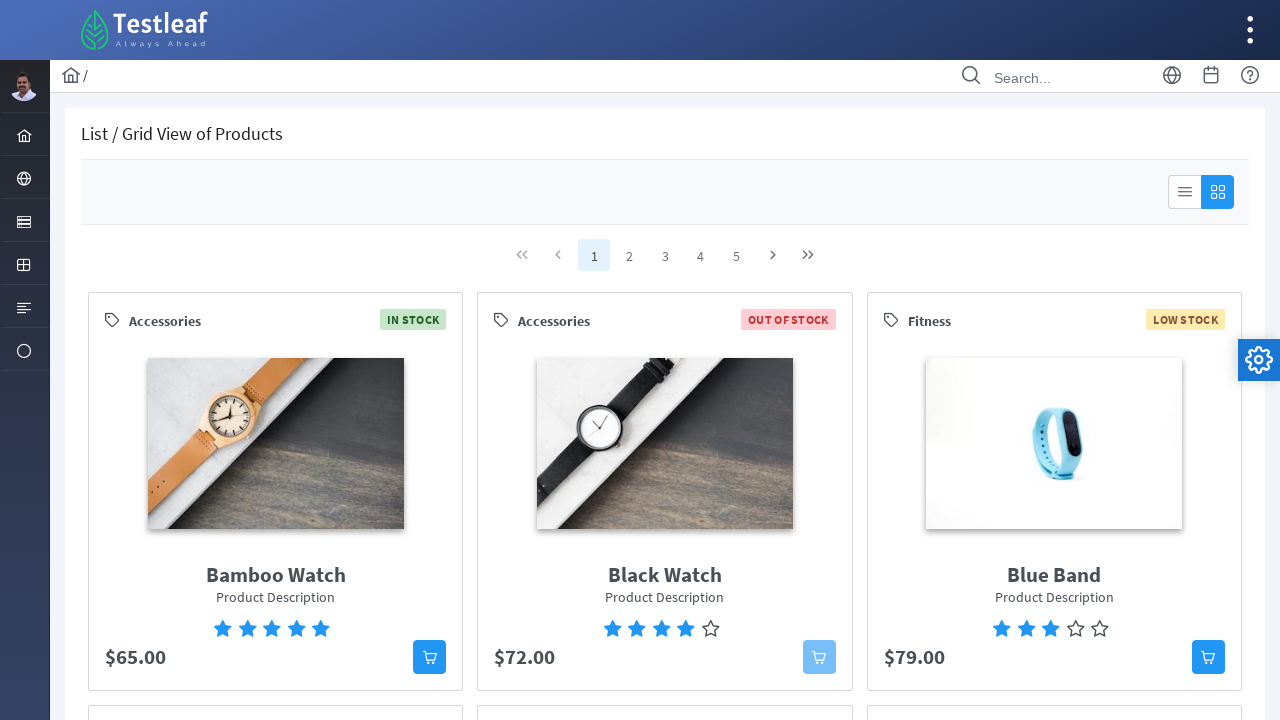

Layout page loaded
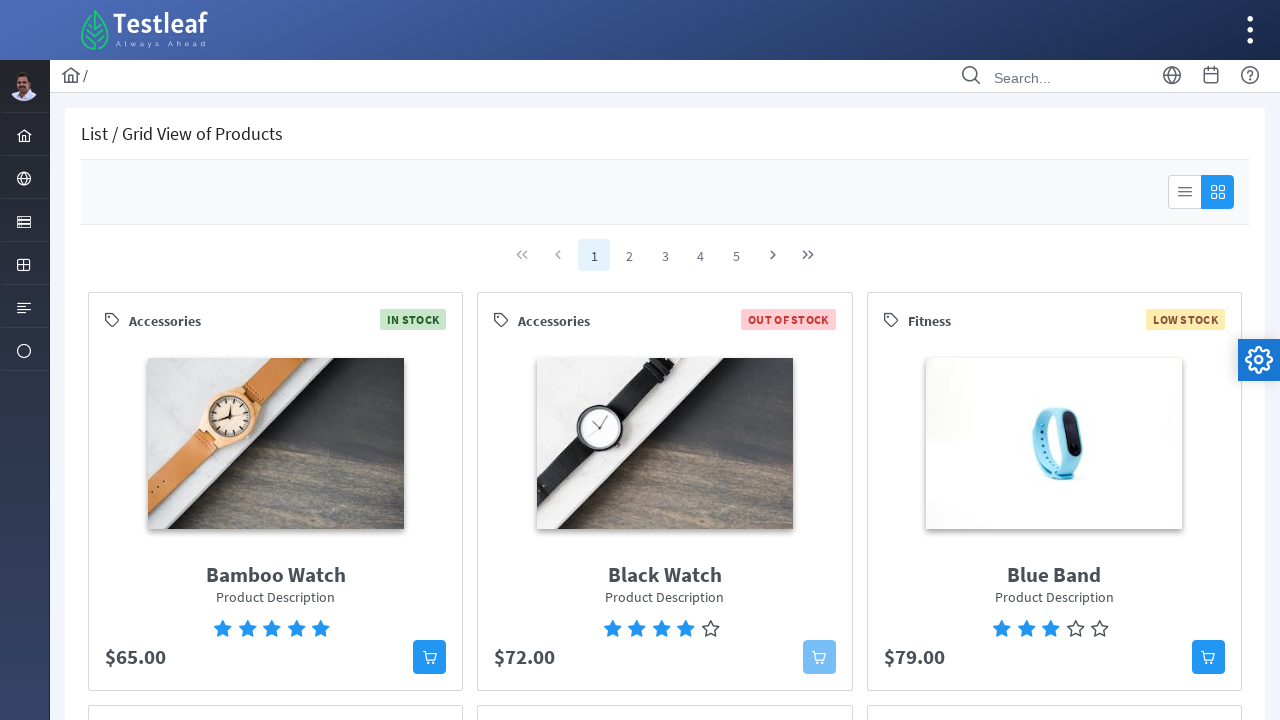

Retrieved all links on layout page (total: 80)
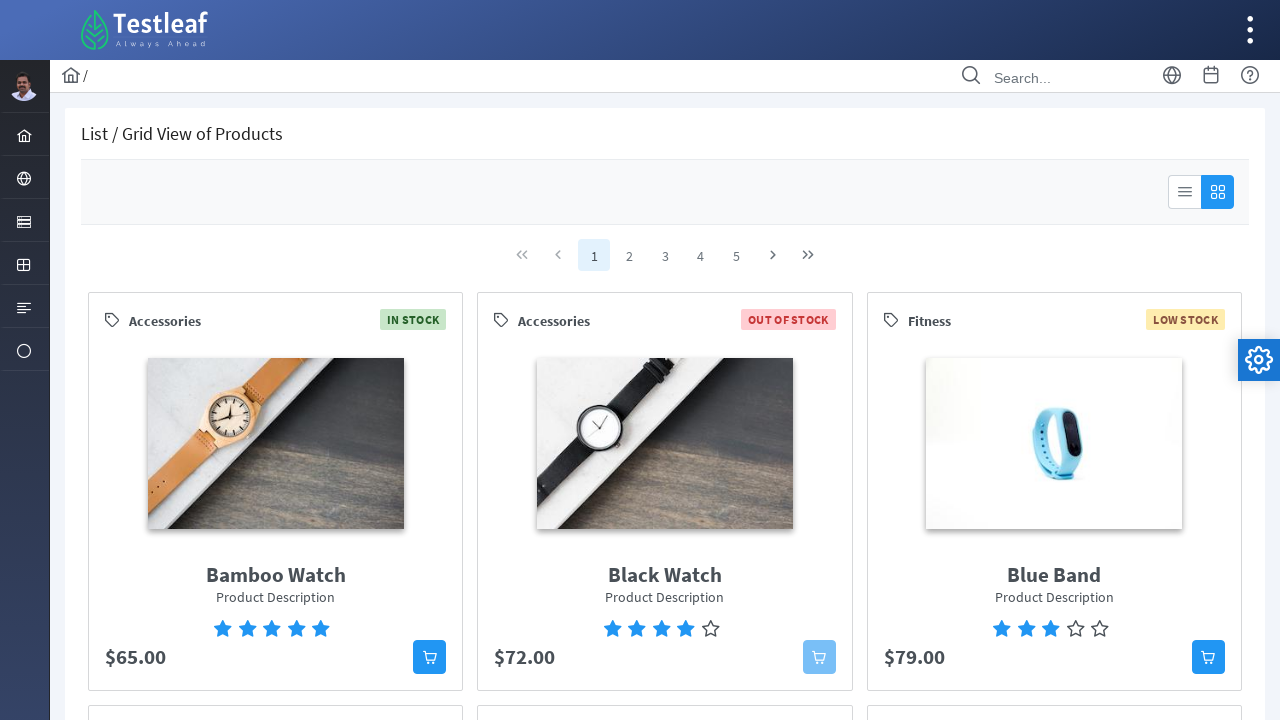

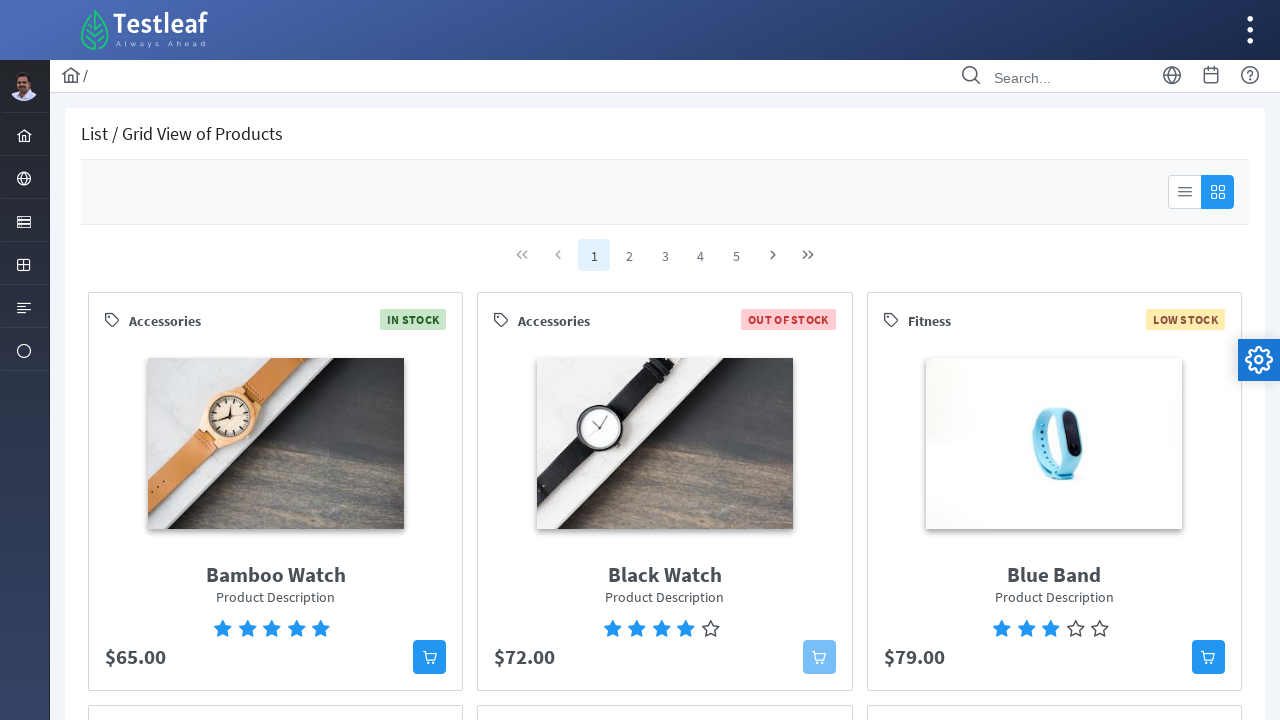